Tests adding a todo item with custom viewport size and parameterized input text

Starting URL: https://demo.playwright.dev/todomvc/

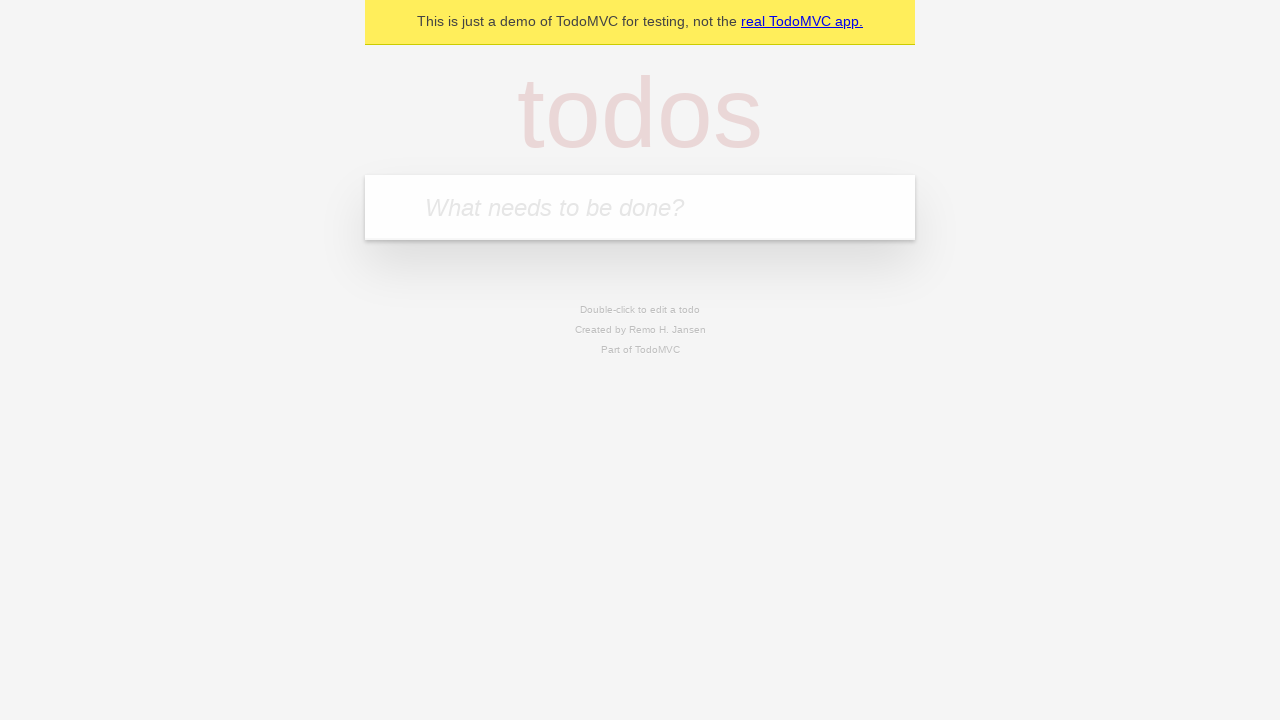

Set custom viewport size to 500x700
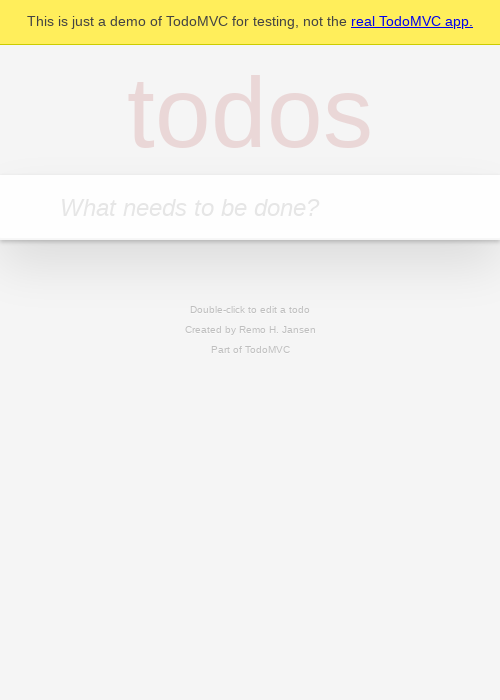

Clicked on the todo input field at (250, 207) on internal:attr=[placeholder="What needs to be done?"i]
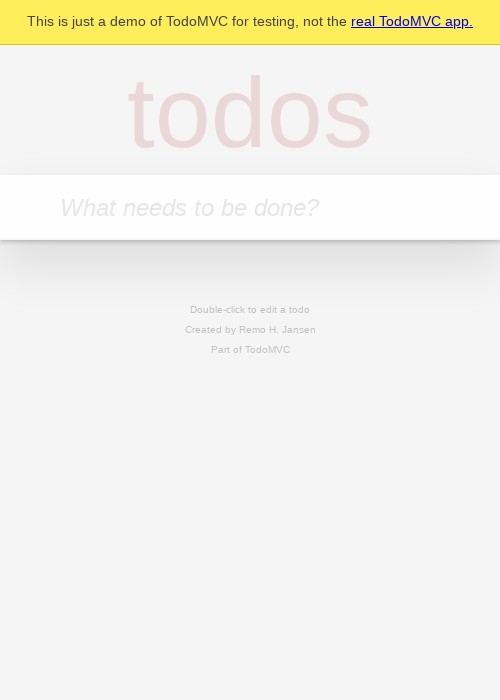

Filled todo input with 'Schedule dentist appointment' on internal:attr=[placeholder="What needs to be done?"i]
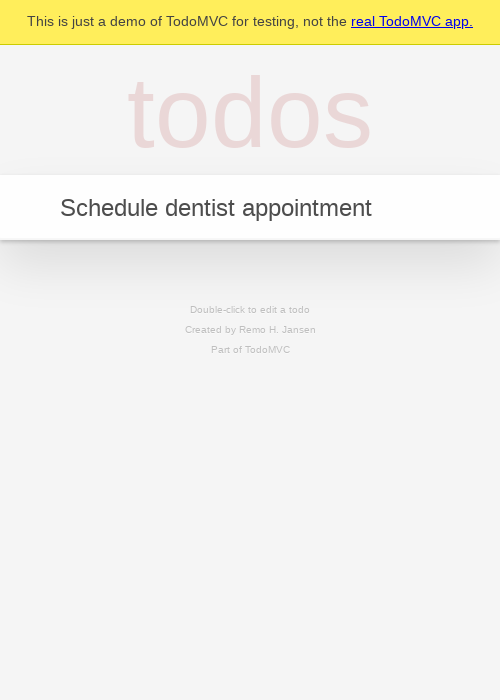

Pressed Enter to add the todo item on internal:attr=[placeholder="What needs to be done?"i]
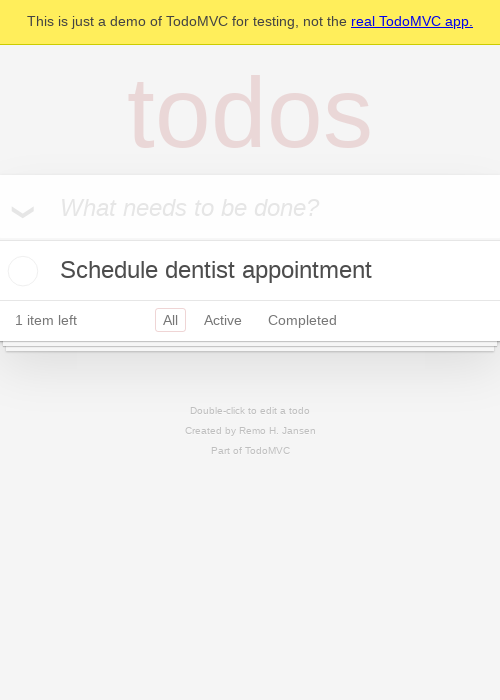

Todo item 'Schedule dentist appointment' appeared in the list
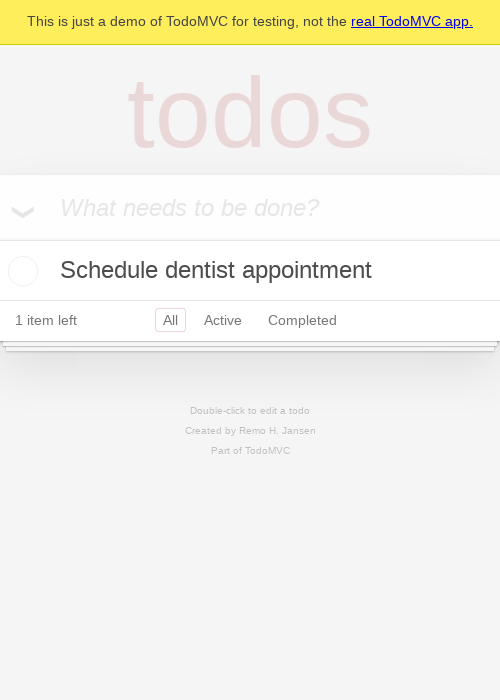

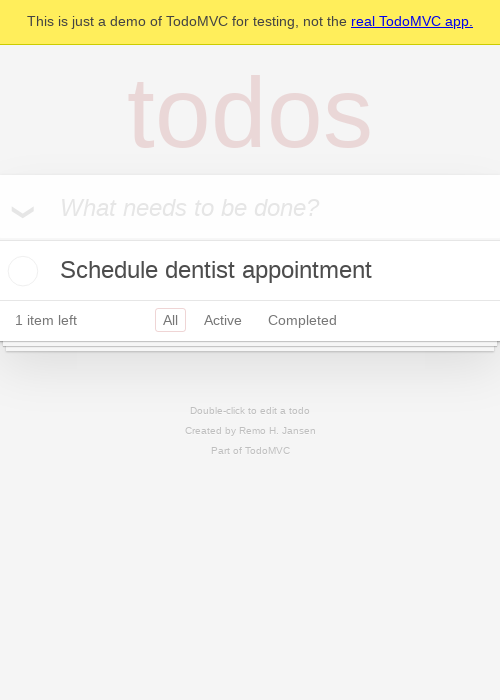